Tests setting the size to minimum value by pressing the Home key on the size input

Starting URL: https://labasse.github.io/fruits/portrait.html

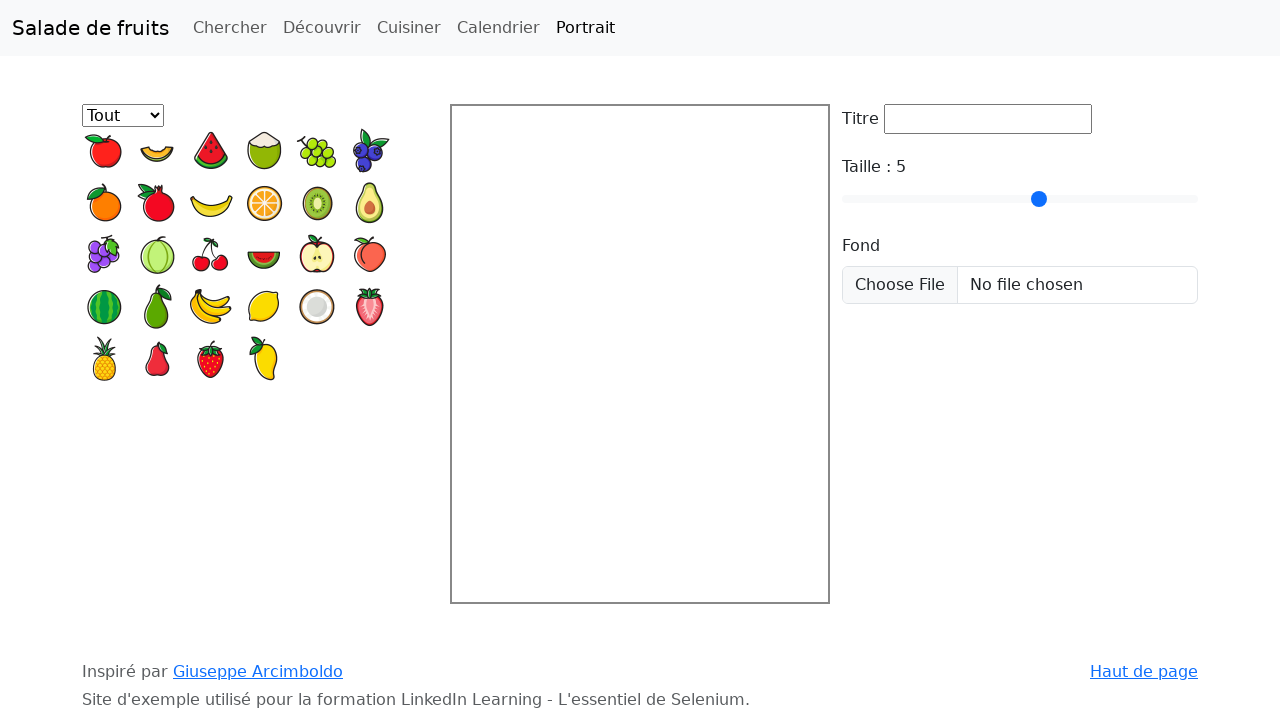

Clicked on the size input field (#taille) at (1020, 199) on #taille
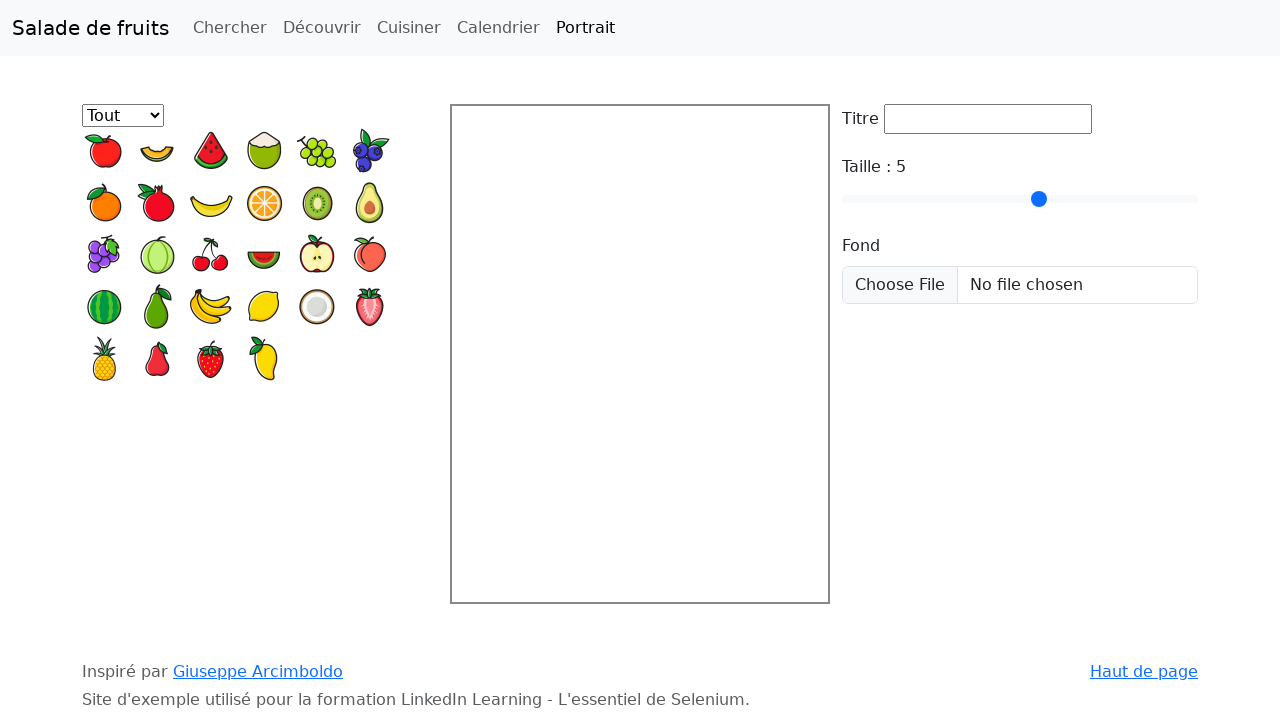

Pressed Home key to set size to minimum value
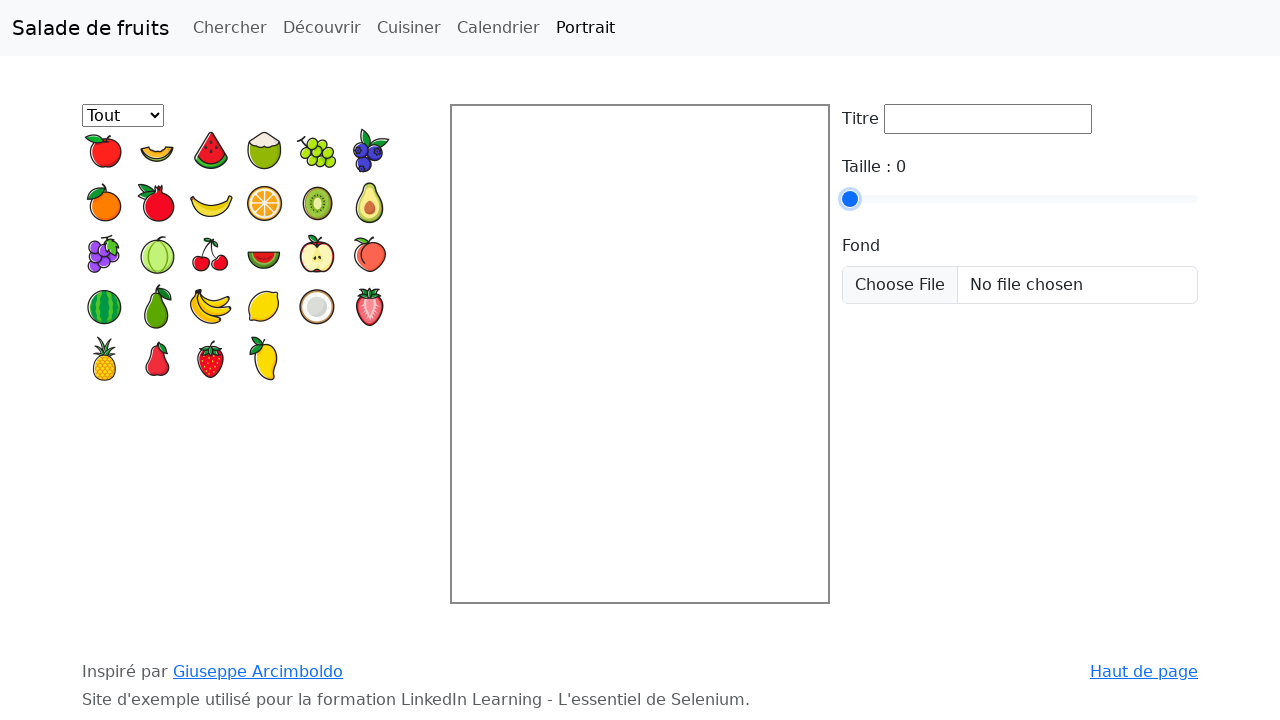

Waited for the value display (#valeur) to update
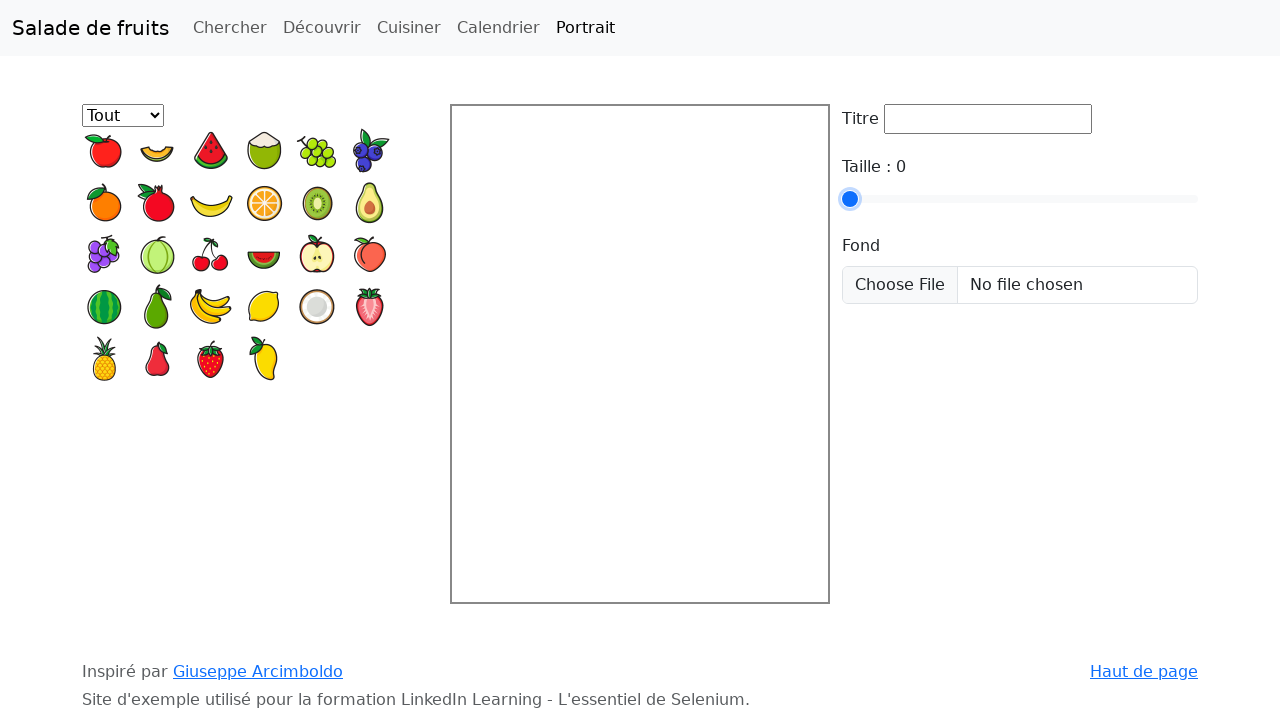

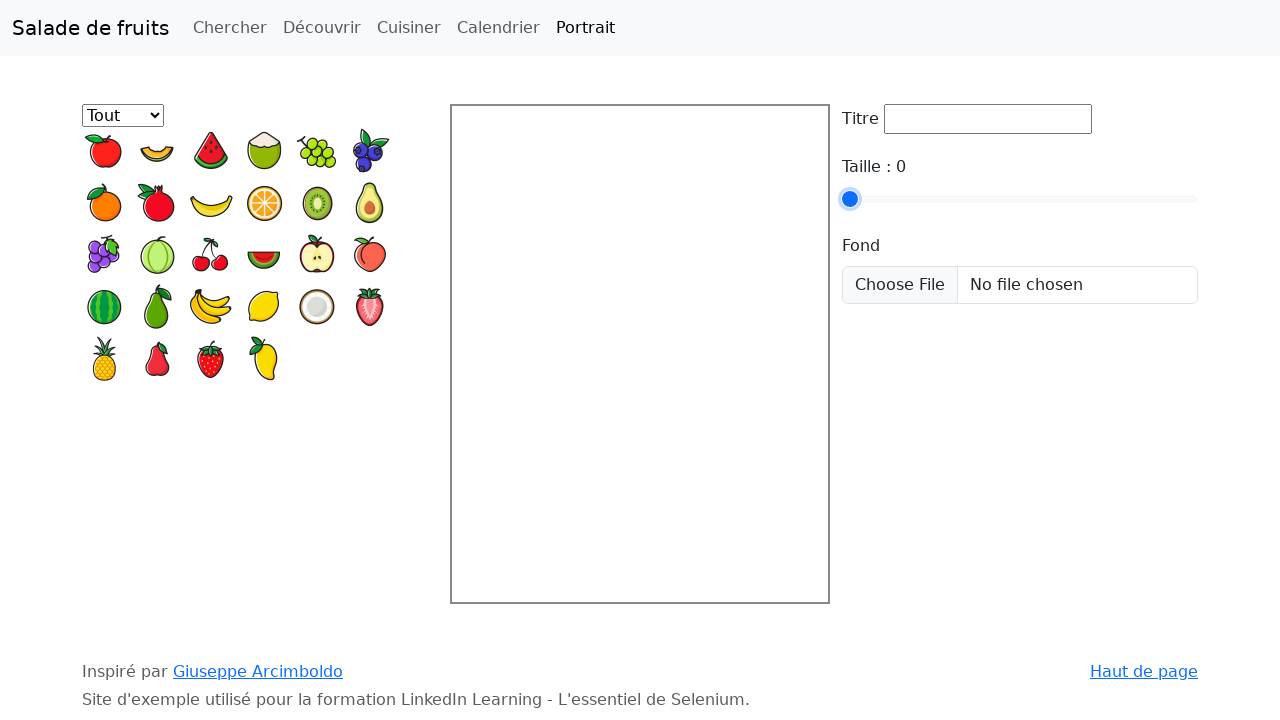